Tests that an email without an alphanumeric character after "@" is not accepted and displays an error.

Starting URL: https://demoqa.com/text-box

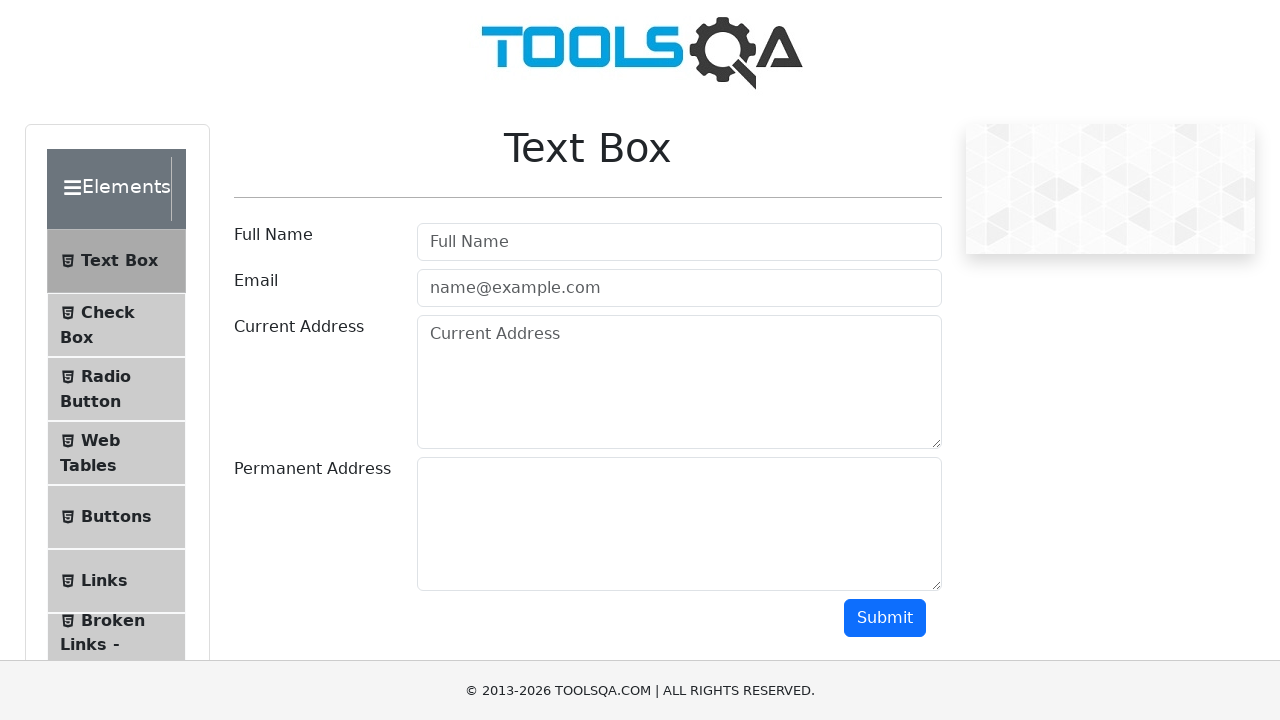

Filled name field with 'My Name' on #userName
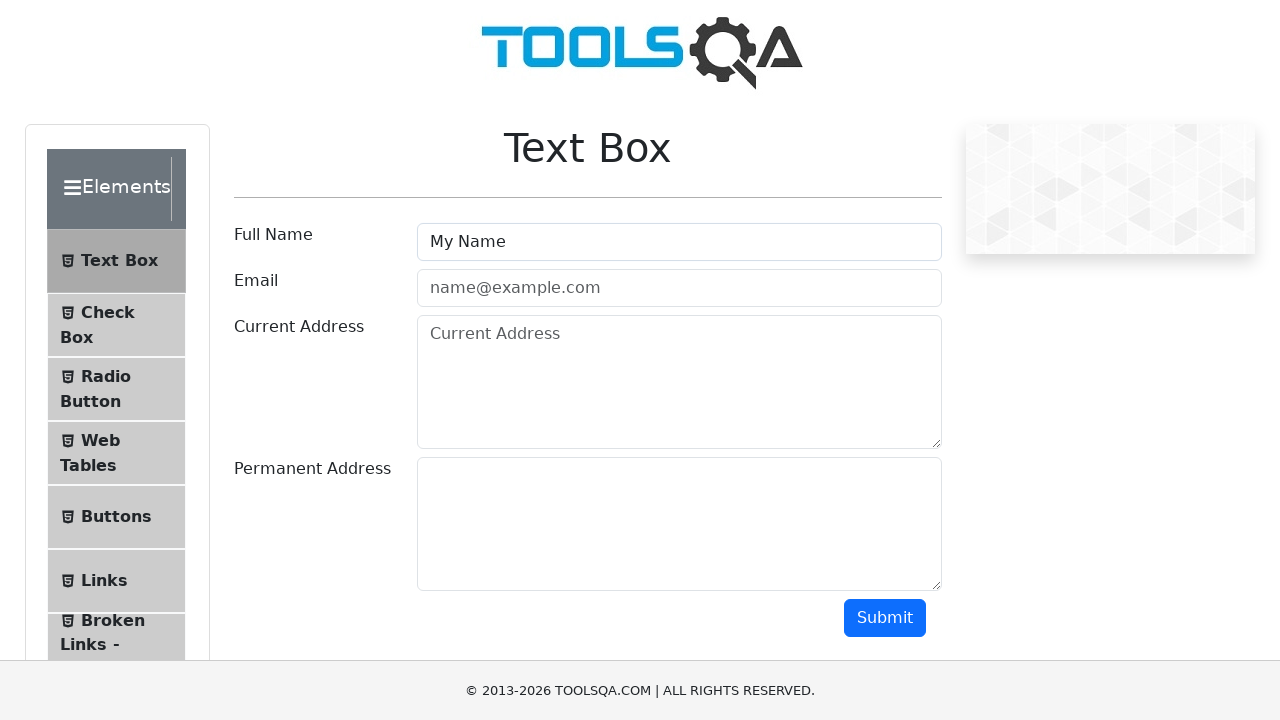

Filled email field with invalid email 'email@.com' (no alphanumeric after @) on #userEmail
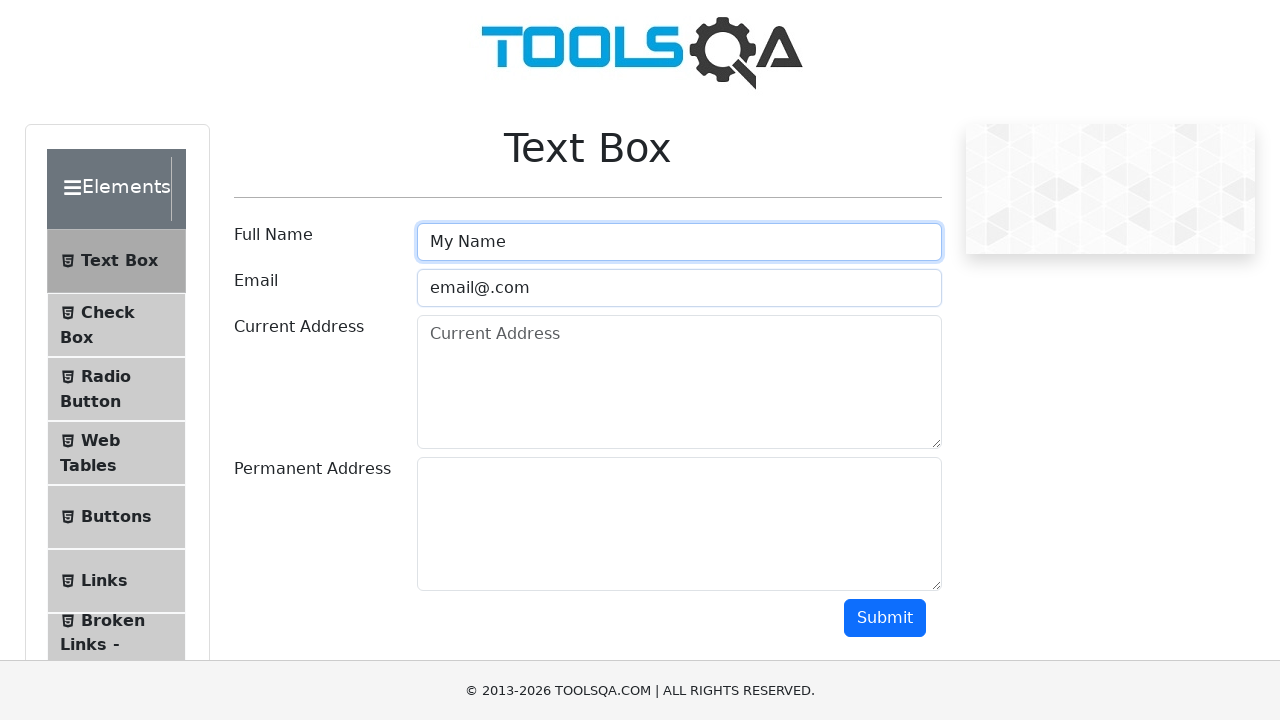

Filled current address field with 'Mi direccion 23/23' on #currentAddress
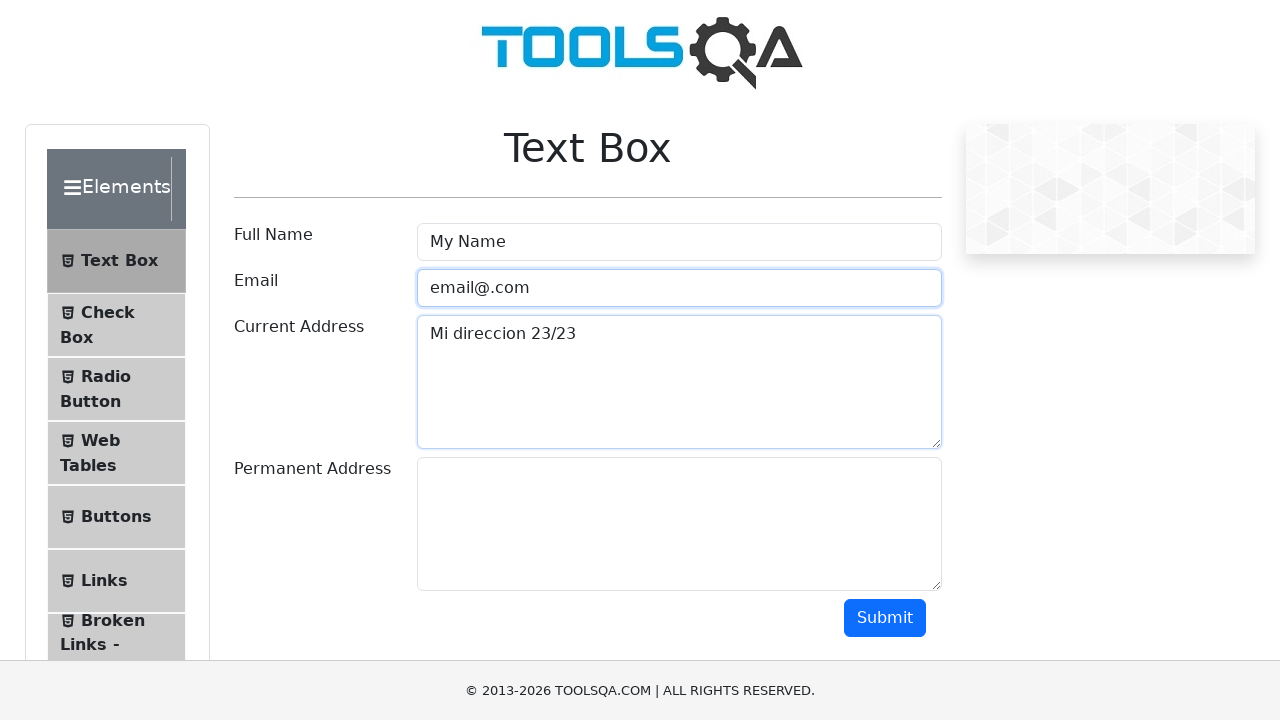

Filled permanent address field with 'Mi direccion 23/23' on #permanentAddress
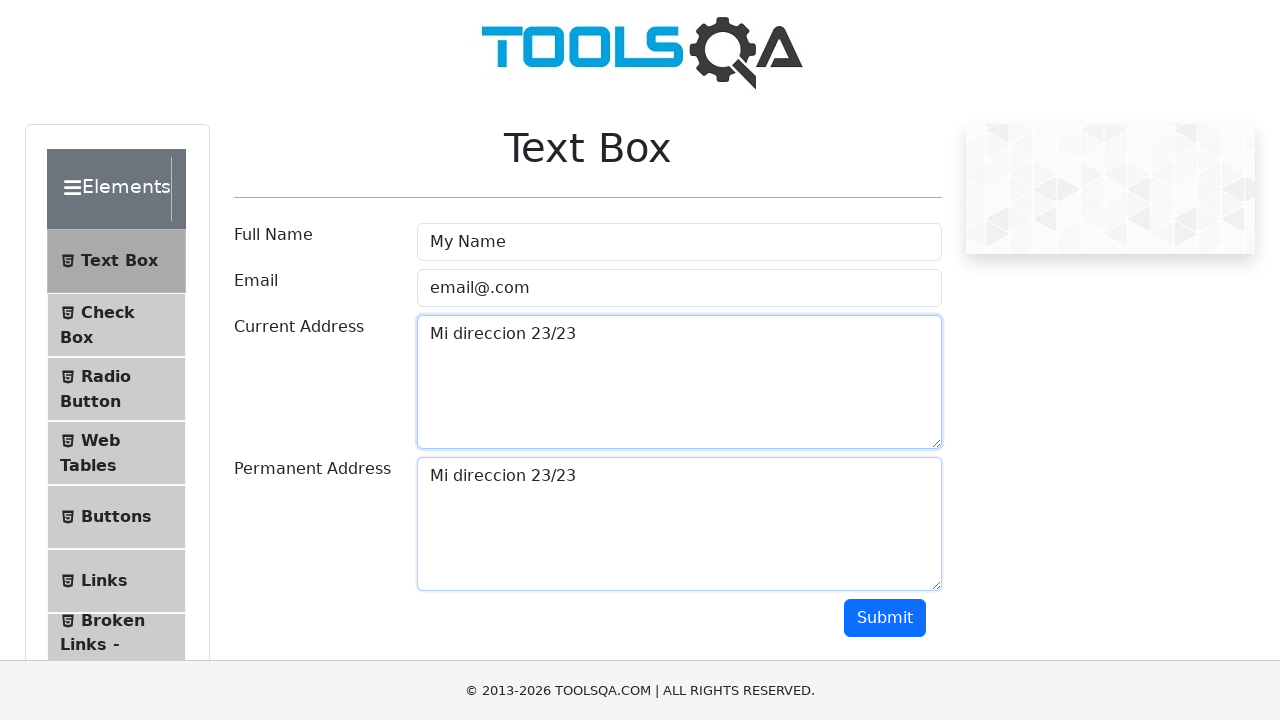

Scrolled submit button into view
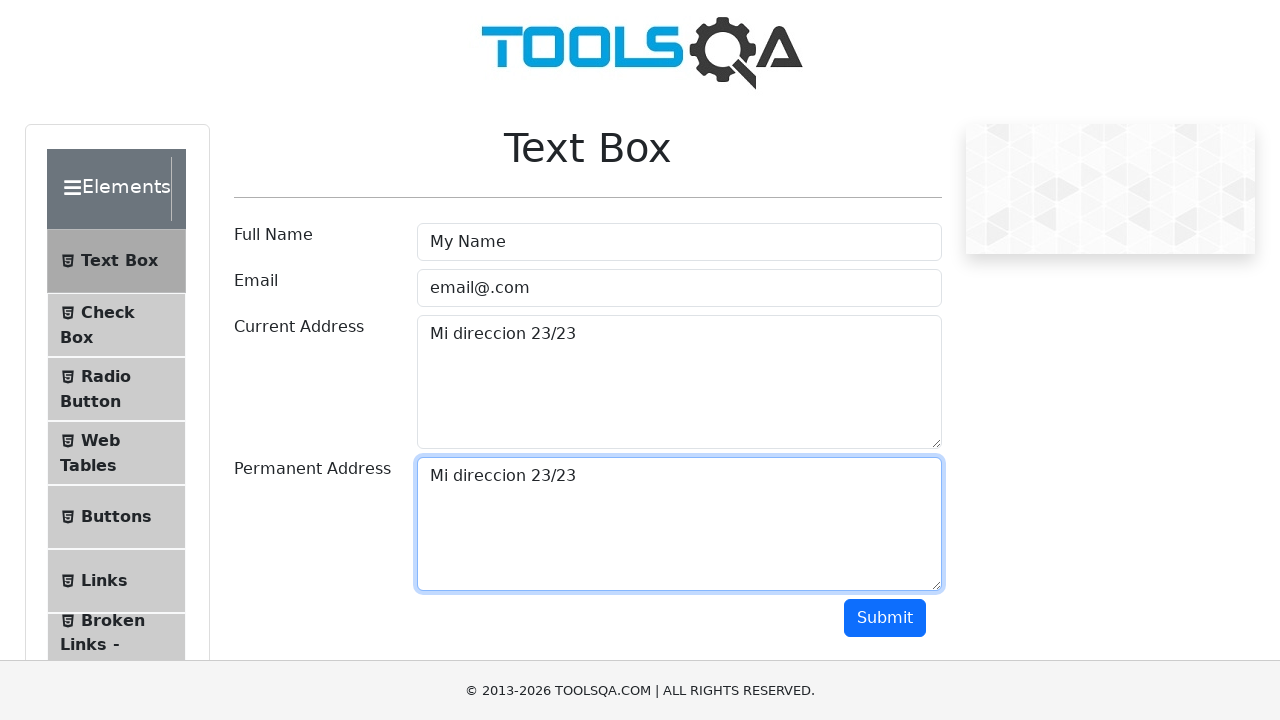

Clicked submit button at (885, 618) on #submit
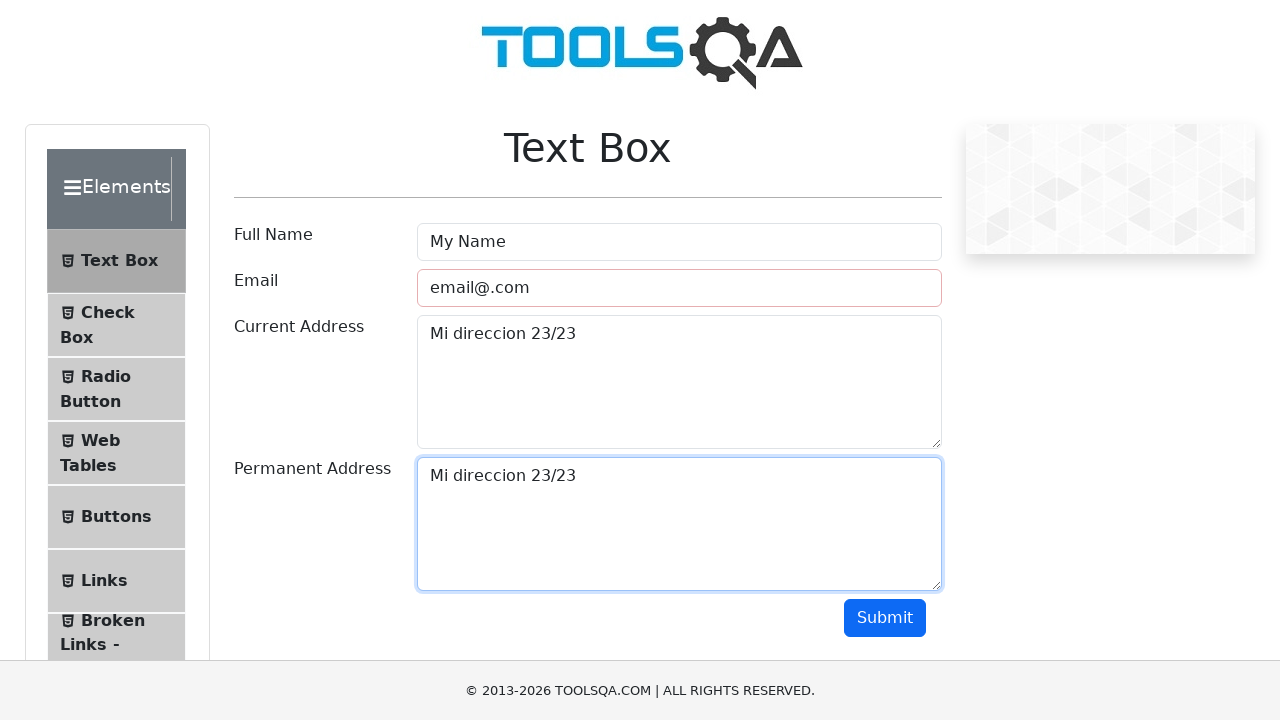

Email field displays error state for invalid email without alphanumeric after @
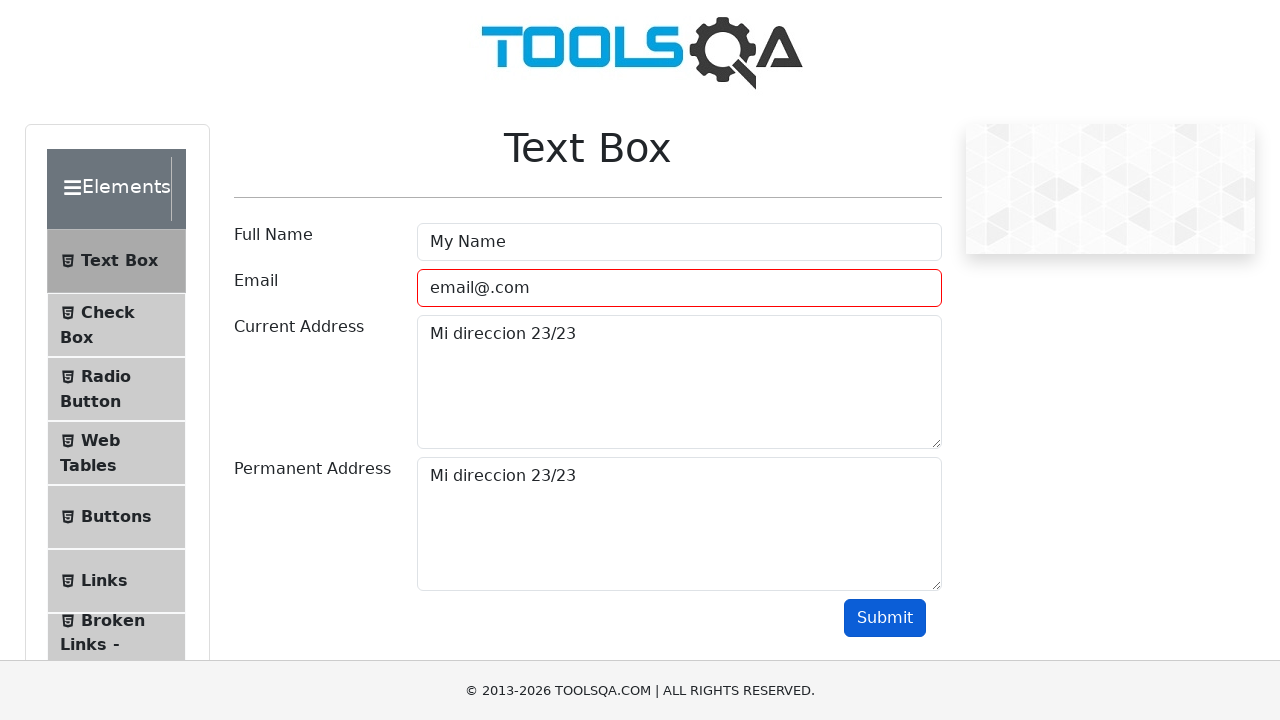

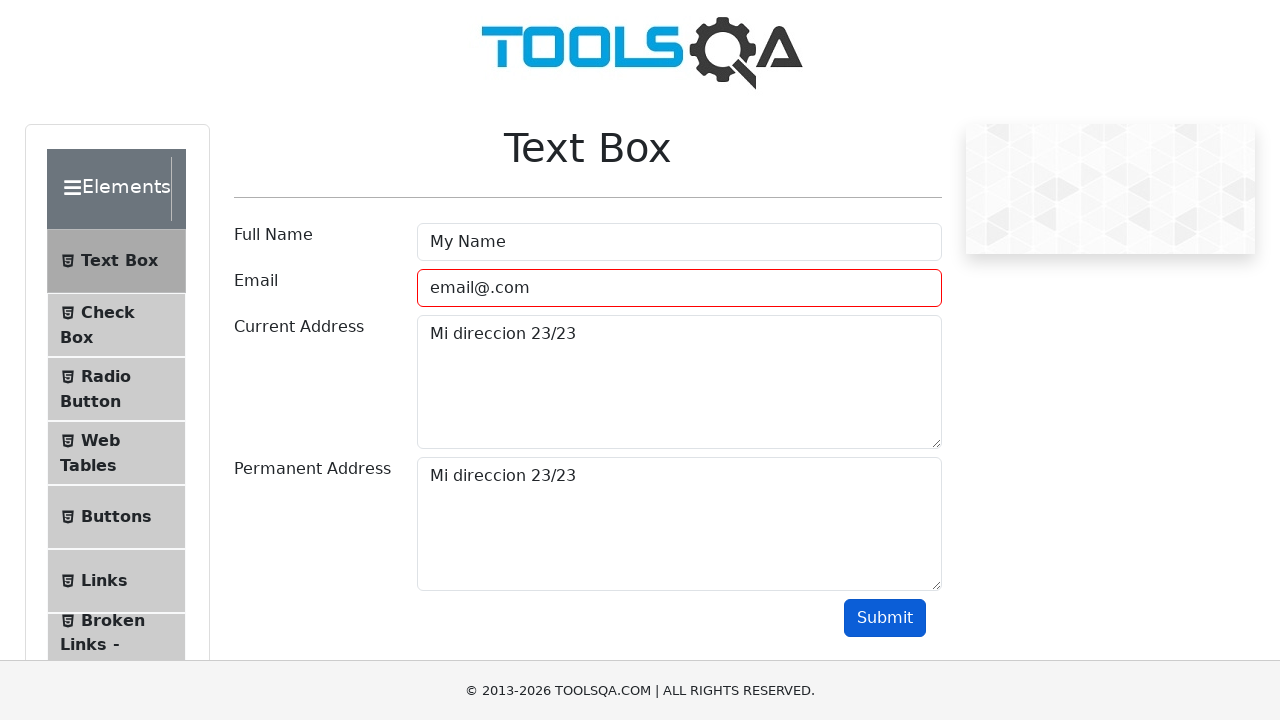